Tests handling of stale element exceptions by filling a username field, refreshing the page, and re-filling the field

Starting URL: https://para.testar.org/parabank/about.htm

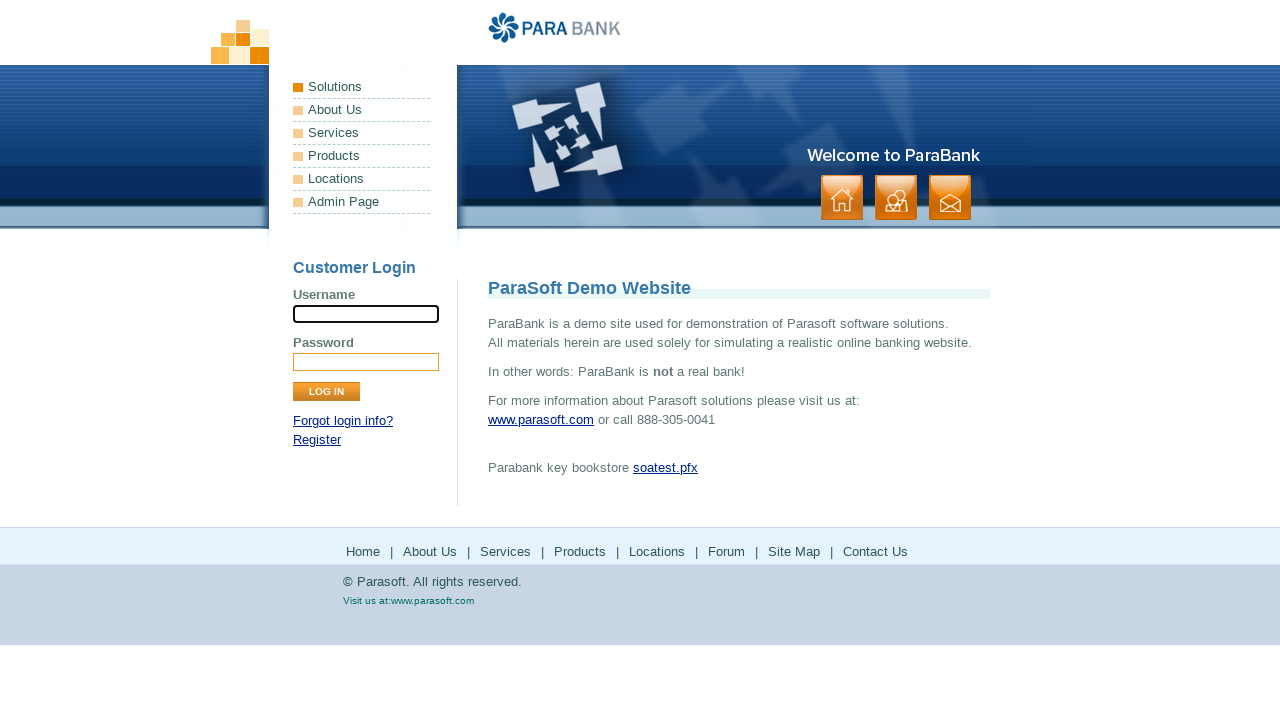

Navigated to ParaBank about page
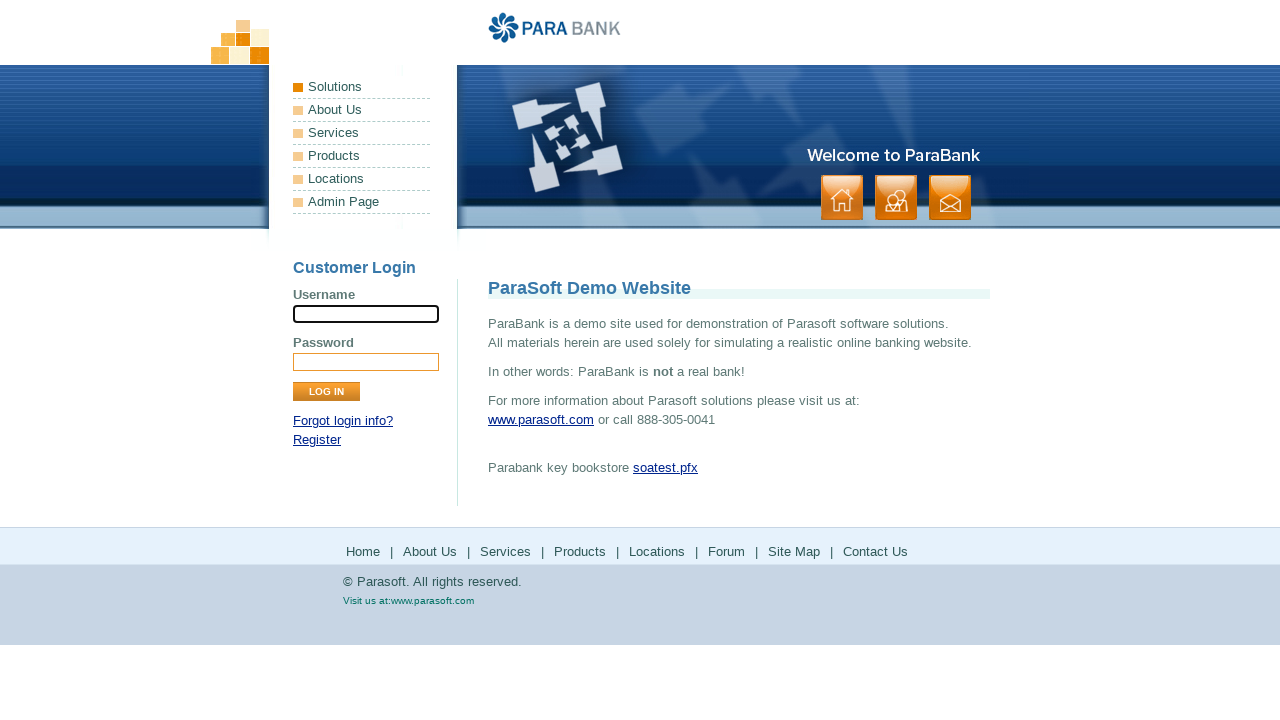

Filled username field with 'Siva' on input[name='username']
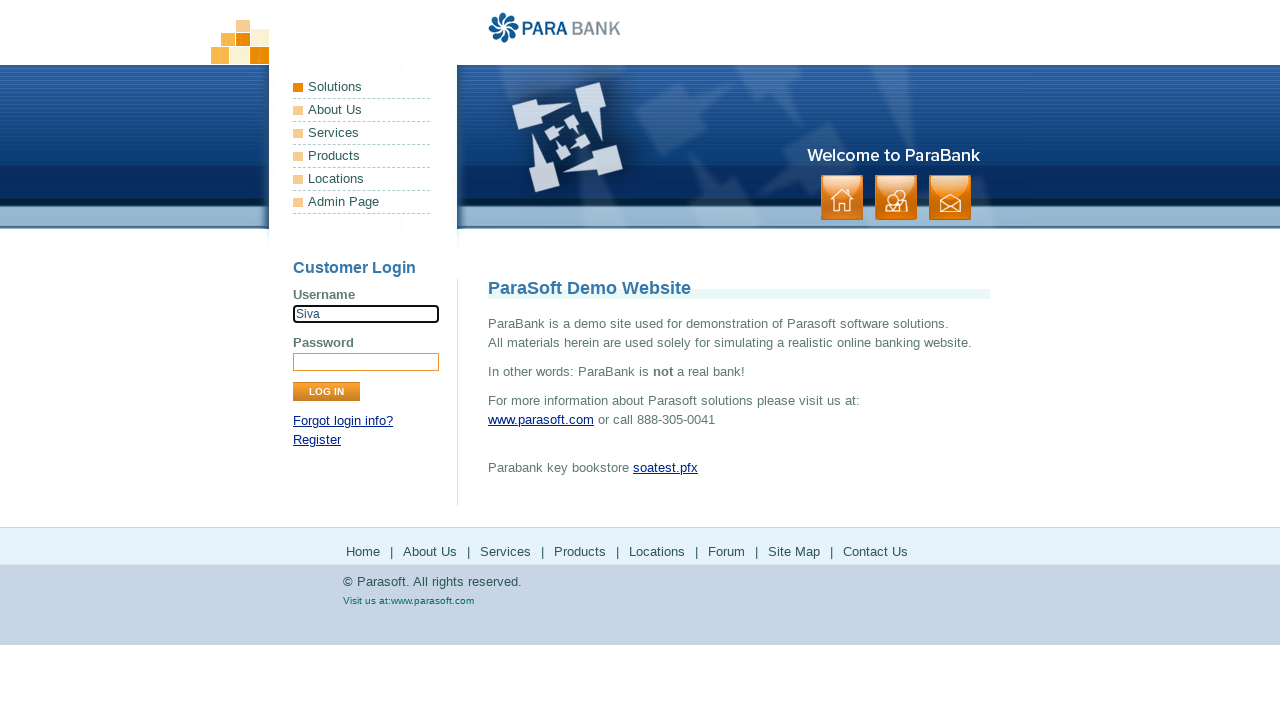

Refreshed the page to trigger stale element scenario
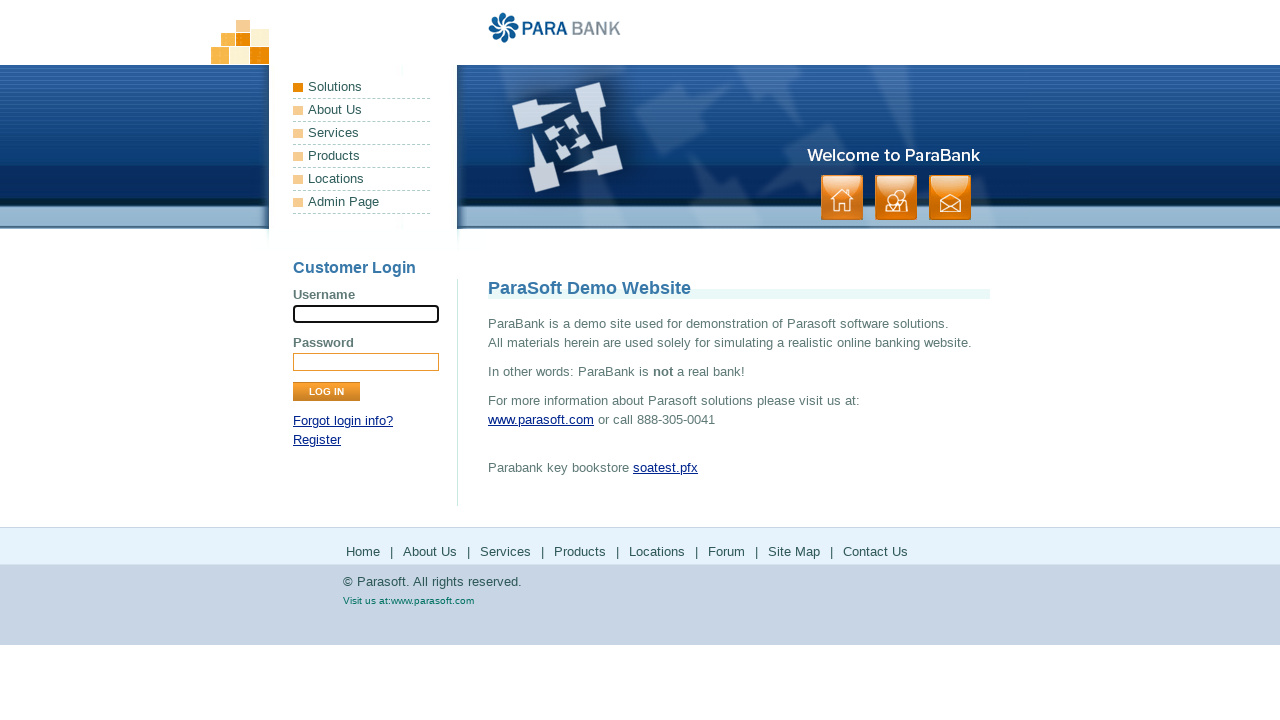

Re-filled username field with 'Selenium' after page refresh on input[name='username']
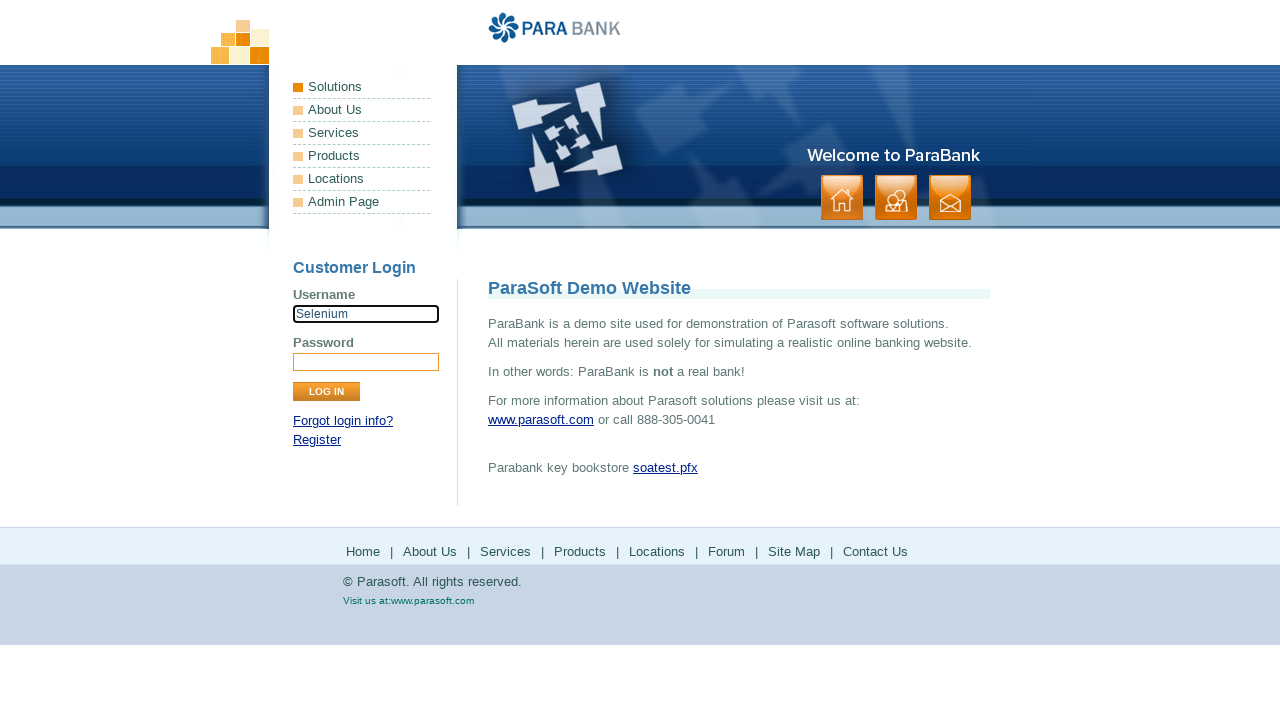

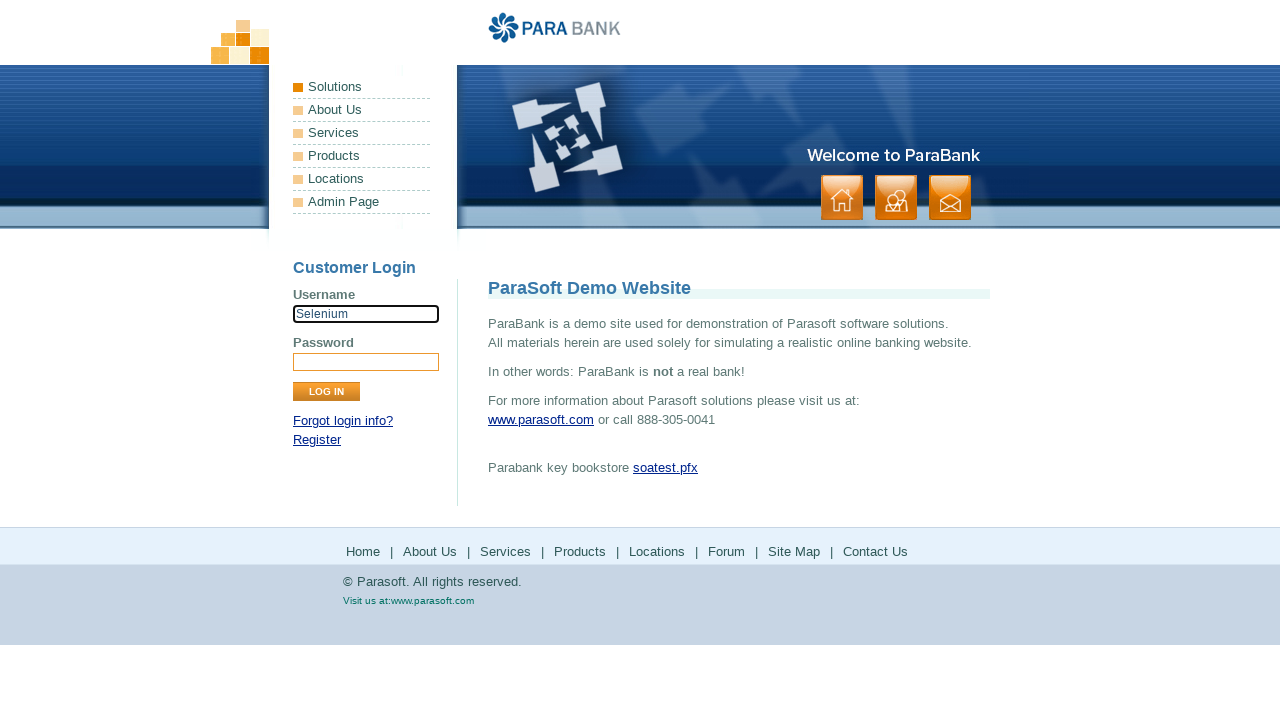